Tests window handling functionality by clicking on a button that opens a window with a delay

Starting URL: https://www.leafground.com/window.xhtml

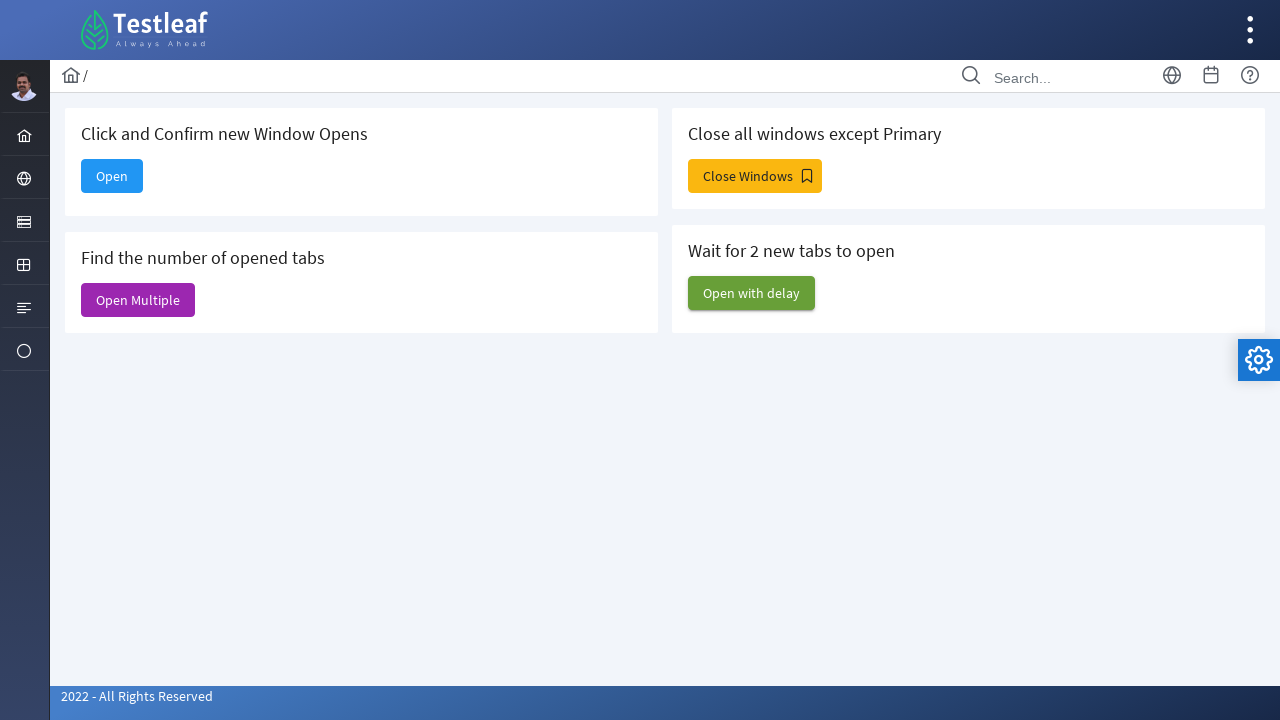

Clicked 'Open with delay' button at (752, 293) on xpath=//span[text()='Open with delay']
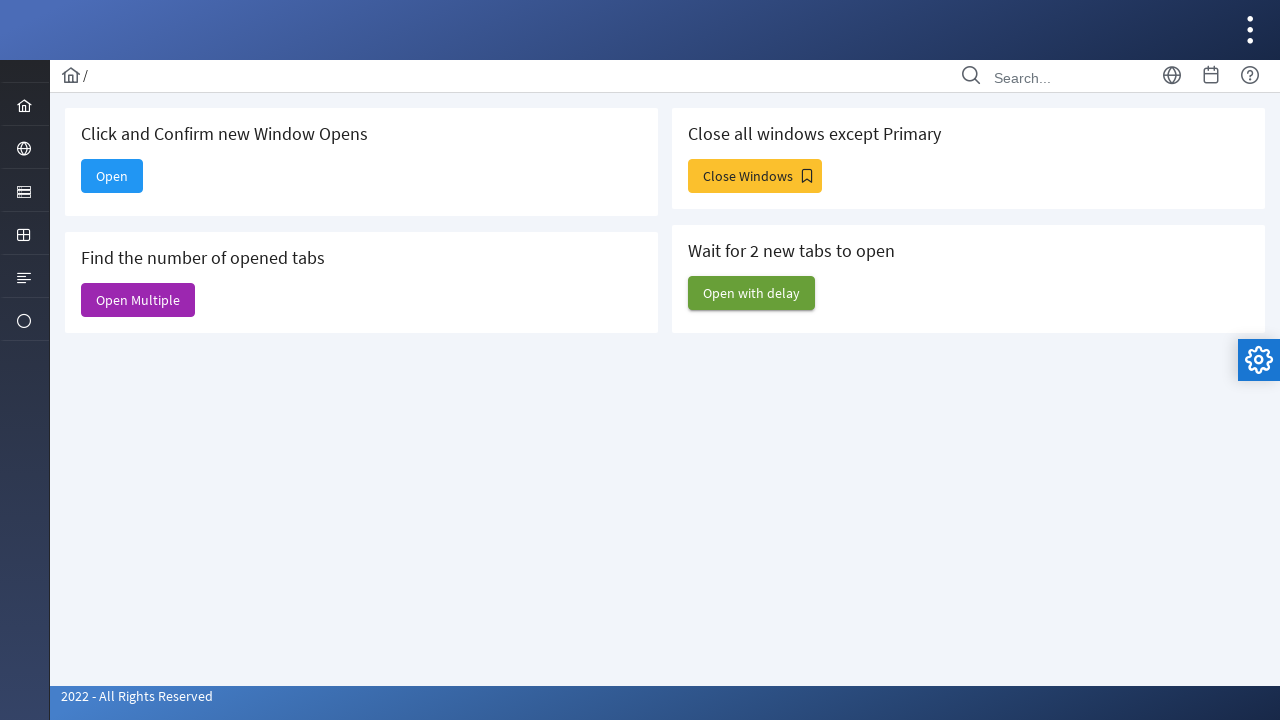

Waited 3 seconds for delayed window to open
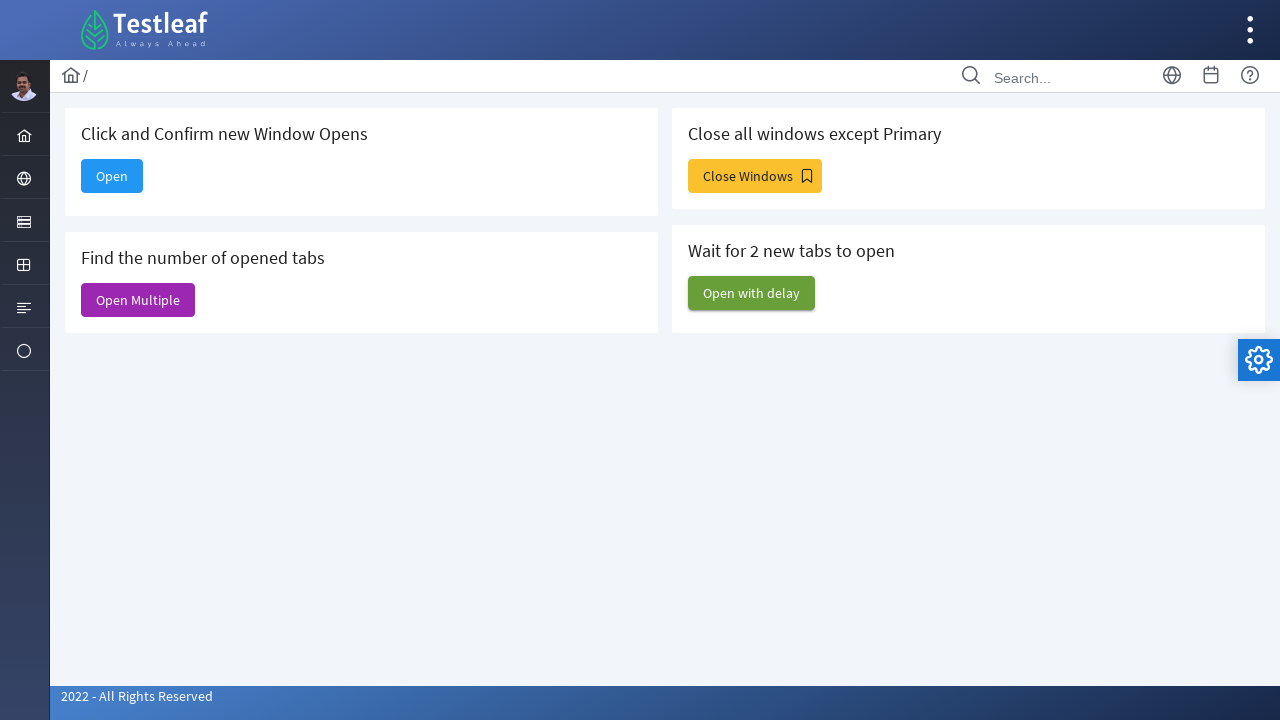

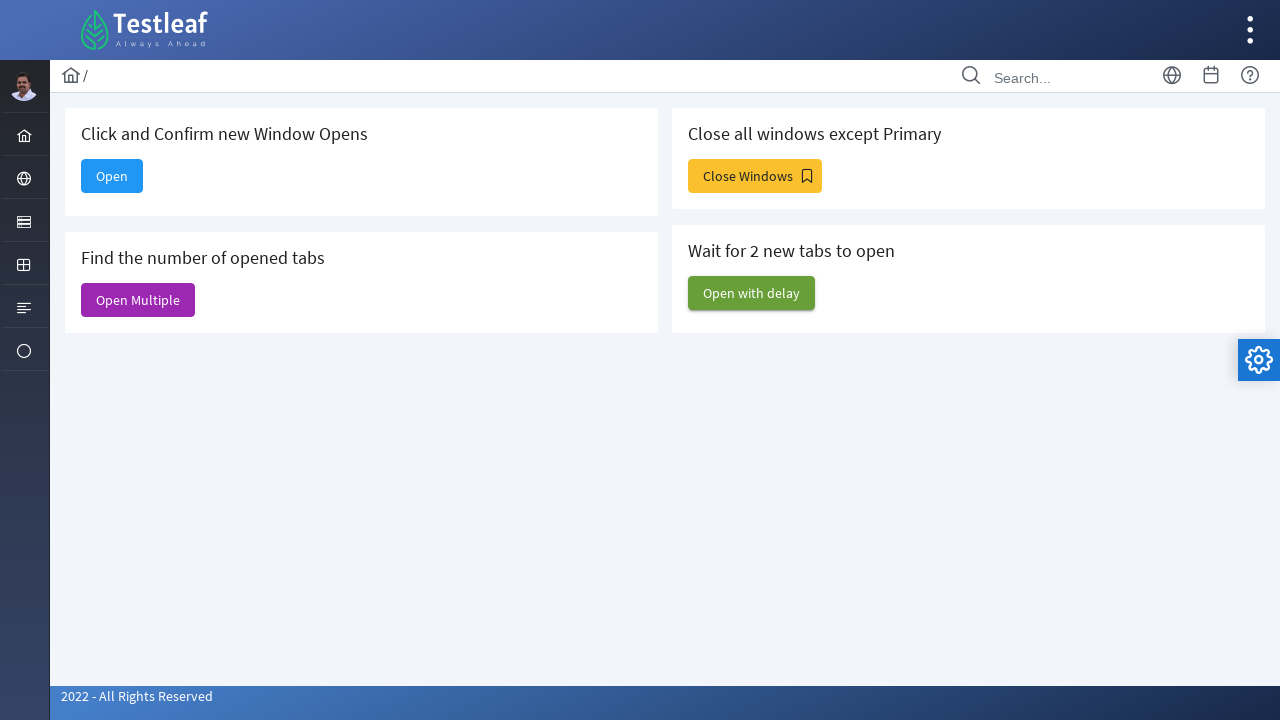